Tests date picker functionality by selecting a specific date (August 23, 2025) using the date picker input on demoqa.com

Starting URL: https://demoqa.com/date-picker

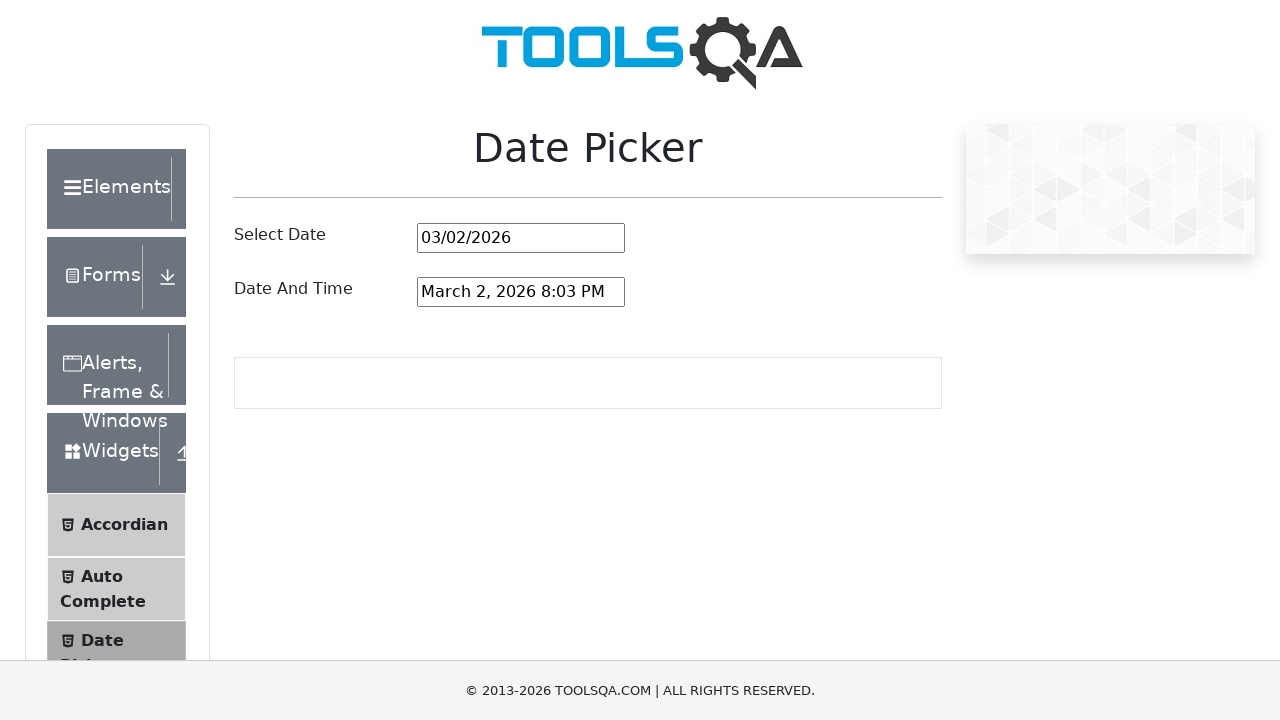

Clicked on the date picker input to open the calendar at (521, 238) on #datePickerMonthYearInput
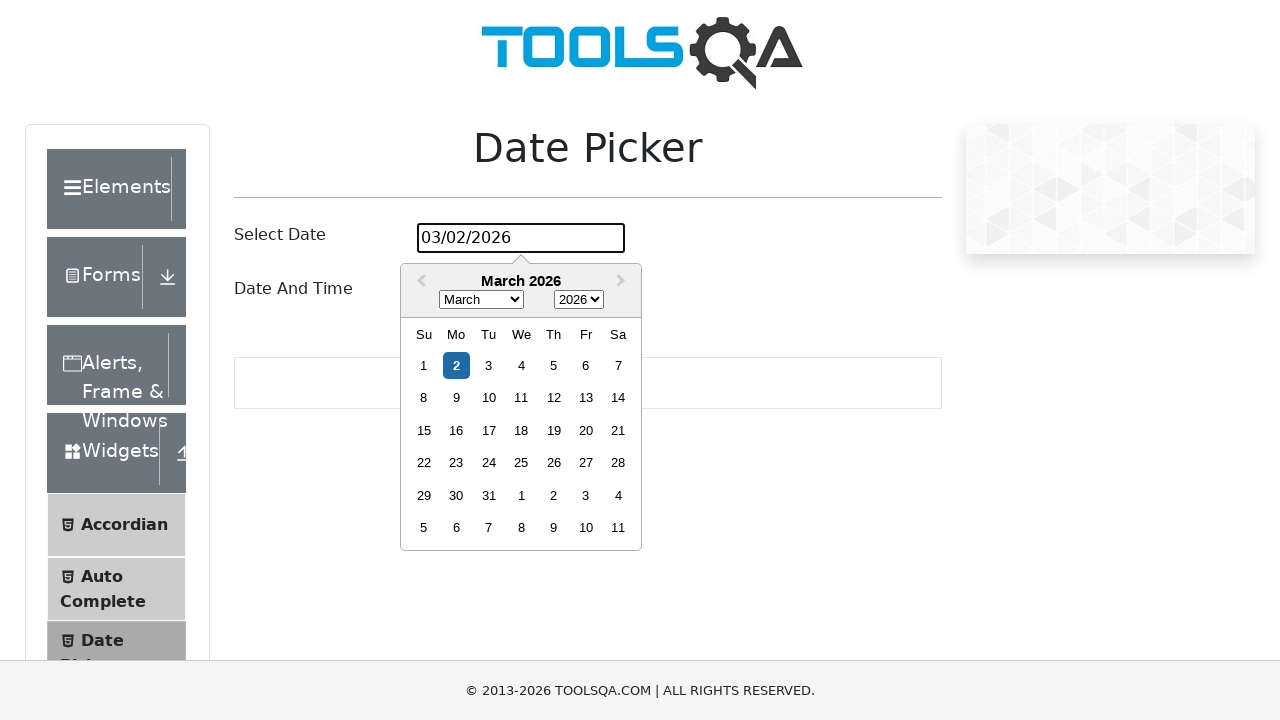

Date picker calendar loaded and became visible
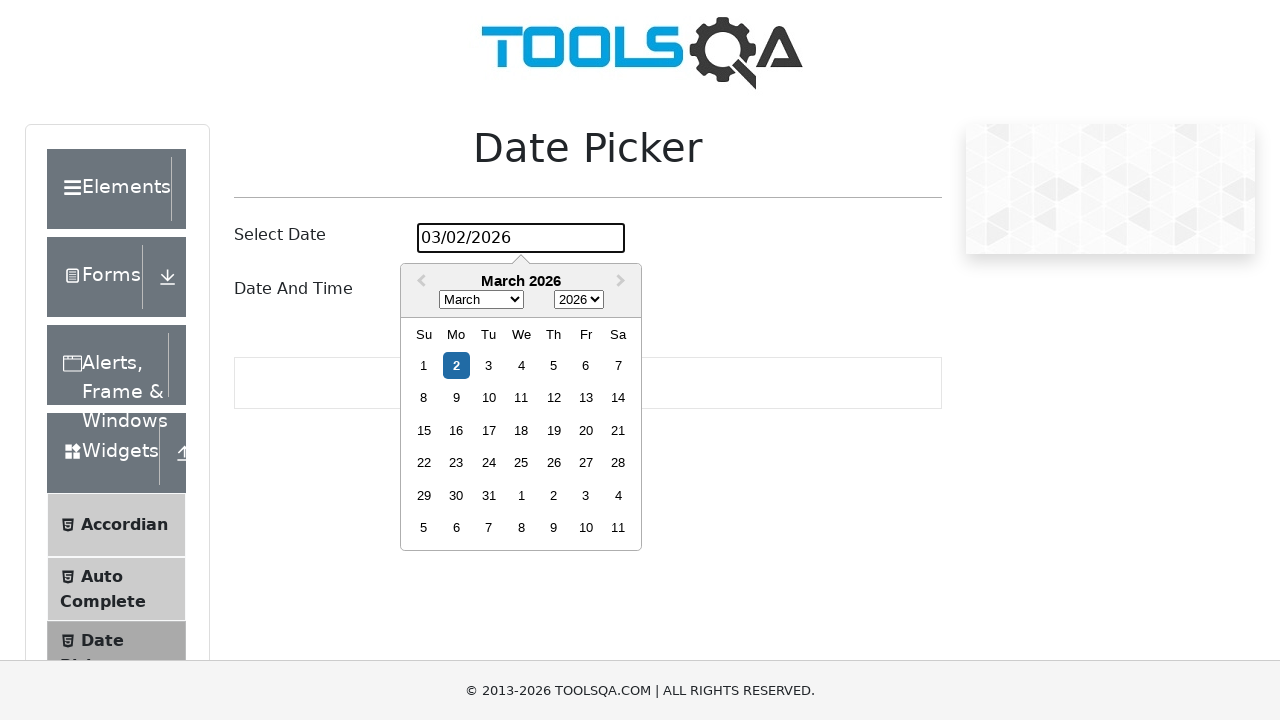

Selected August from the month dropdown (0-indexed value: 7) on .react-datepicker__month-select
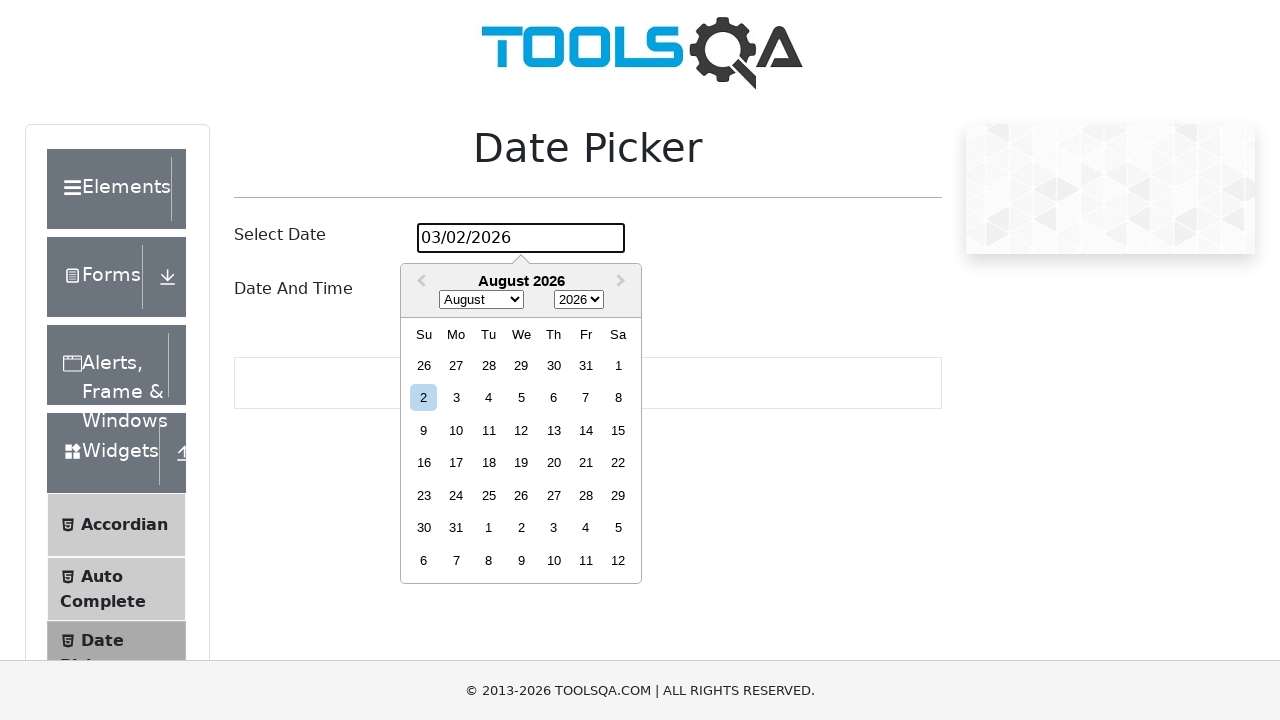

Selected 2025 from the year dropdown on .react-datepicker__year-select
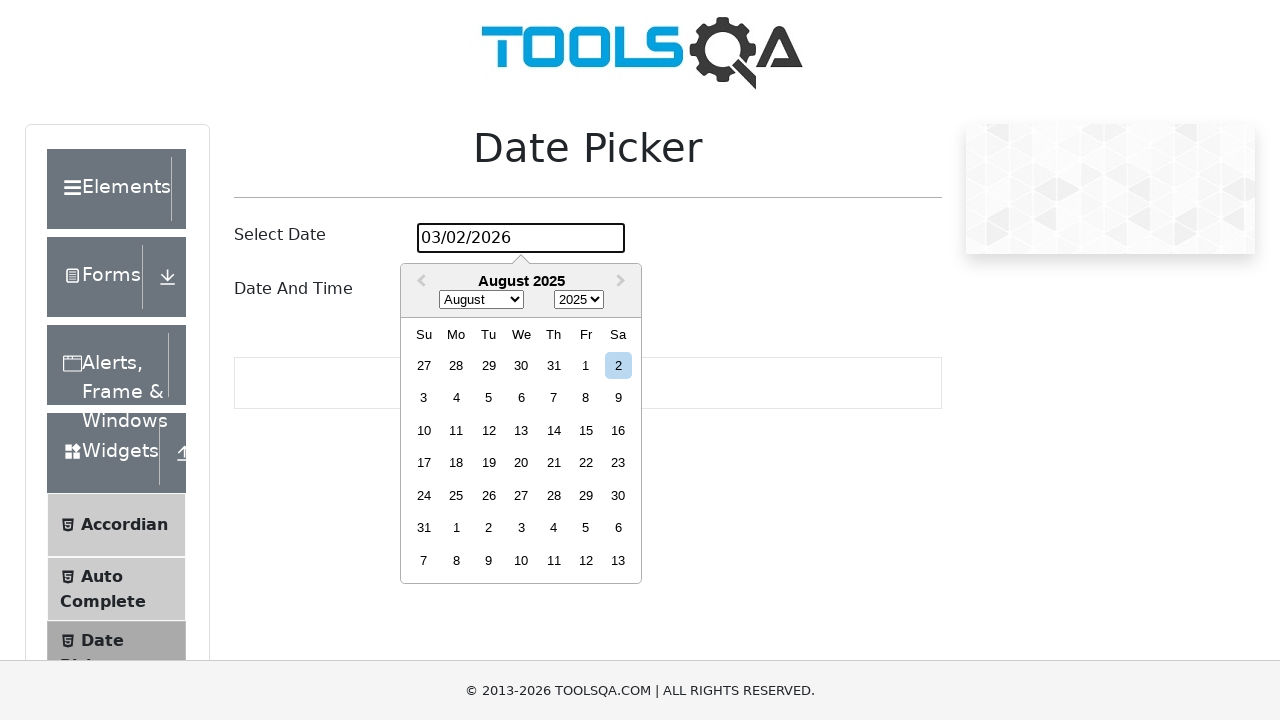

Clicked on day 23 to select August 23, 2025 at (618, 463) on .react-datepicker__day--023:not(.react-datepicker__day--outside-month)
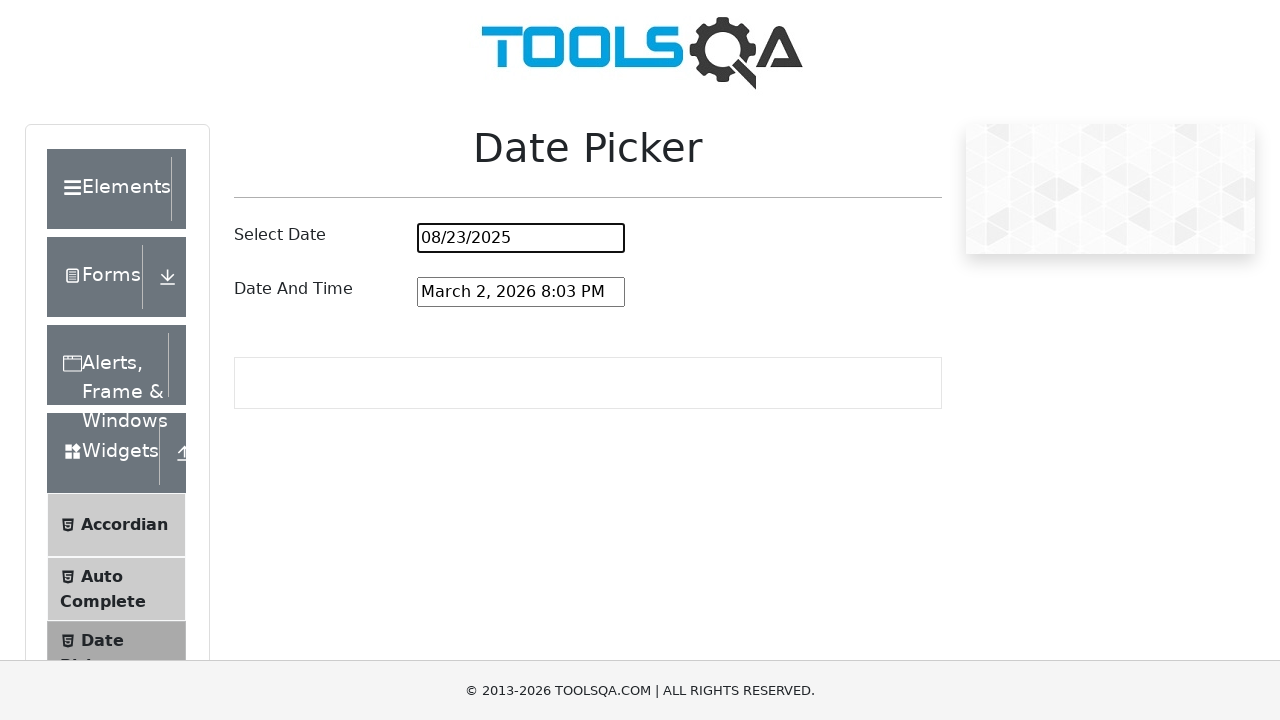

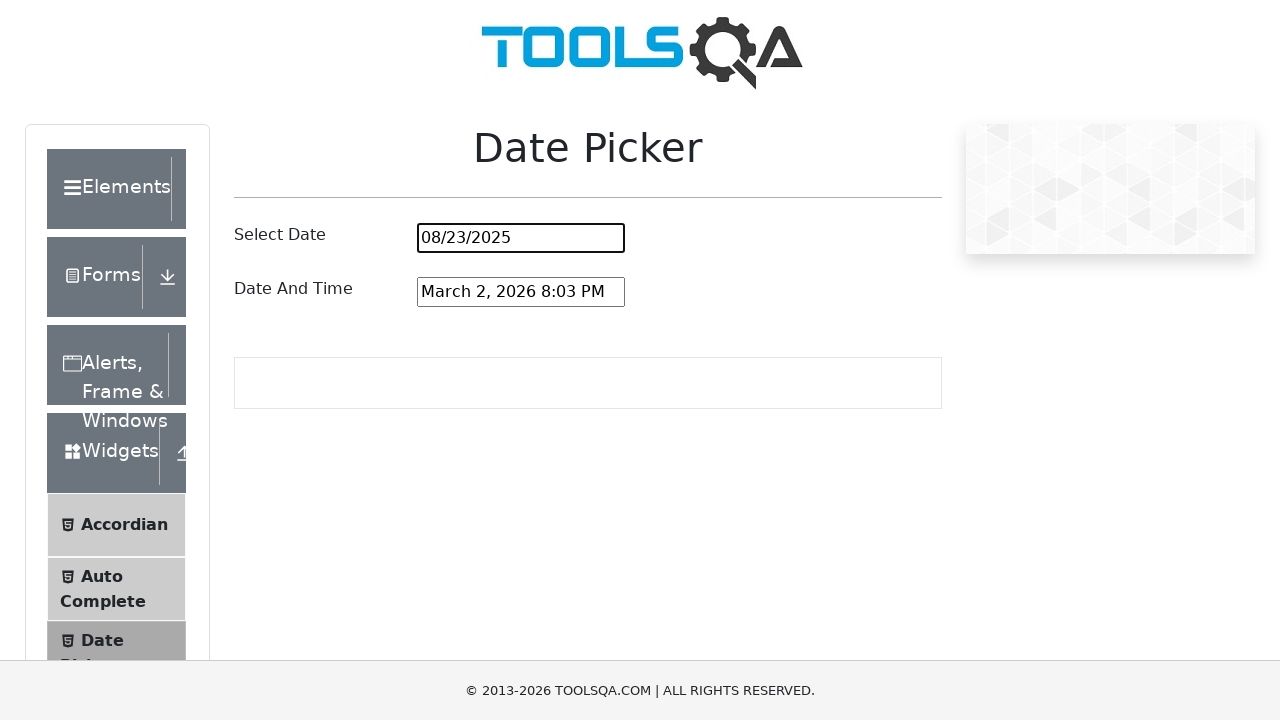